Tests JavaScript scrolling functionality by scrolling down to a "CYDEO" link at the bottom of a large page, then scrolling back up to the "Home" link at the top.

Starting URL: https://practice.cydeo.com/large

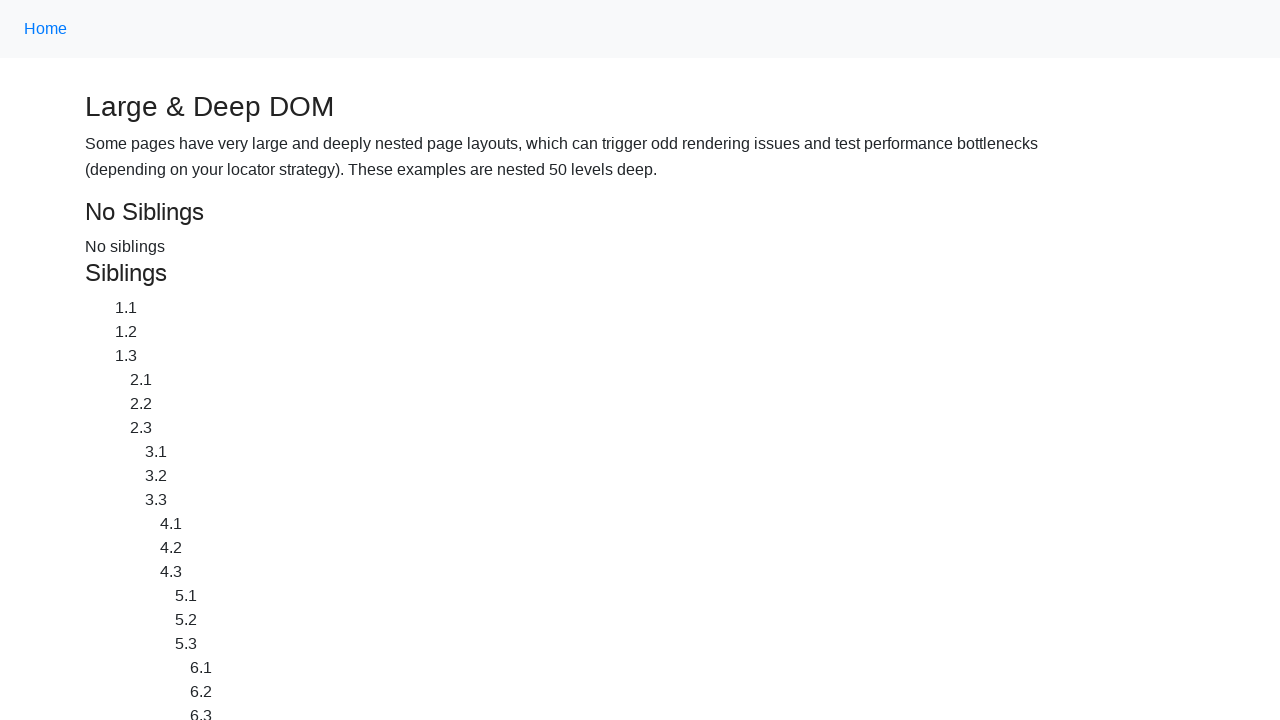

Page loaded with domcontentloaded state
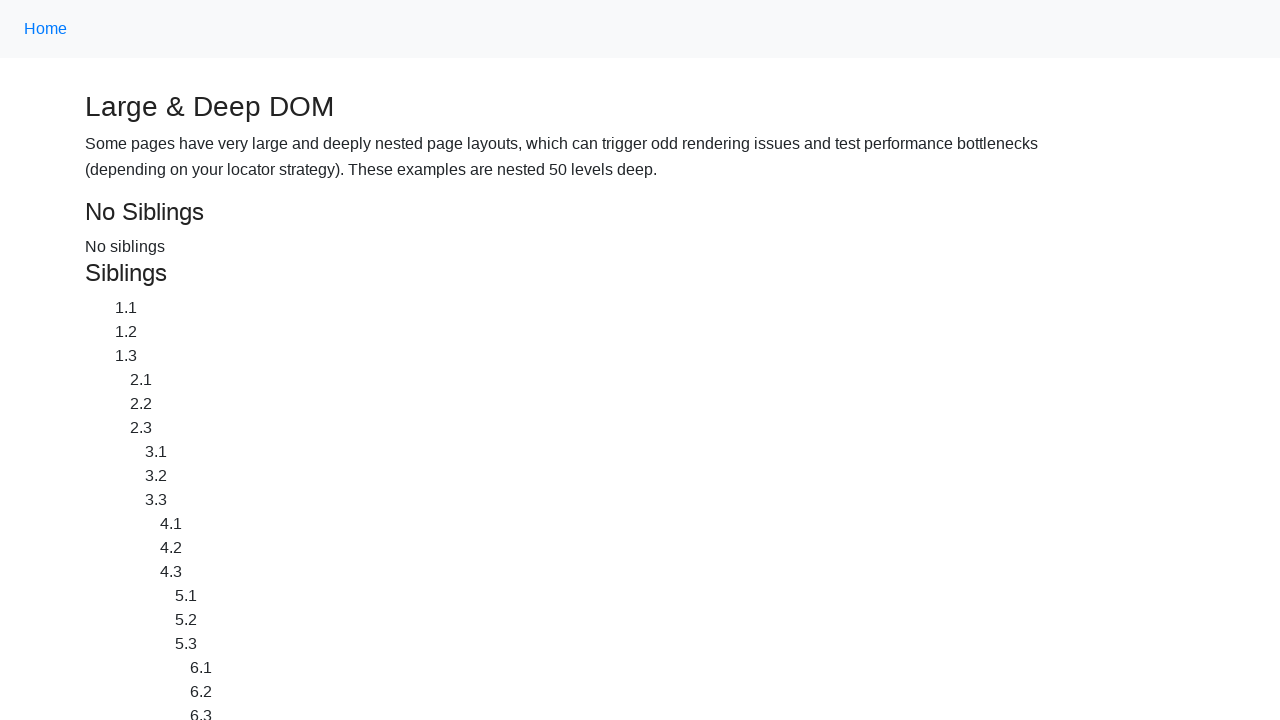

Located CYDEO link element
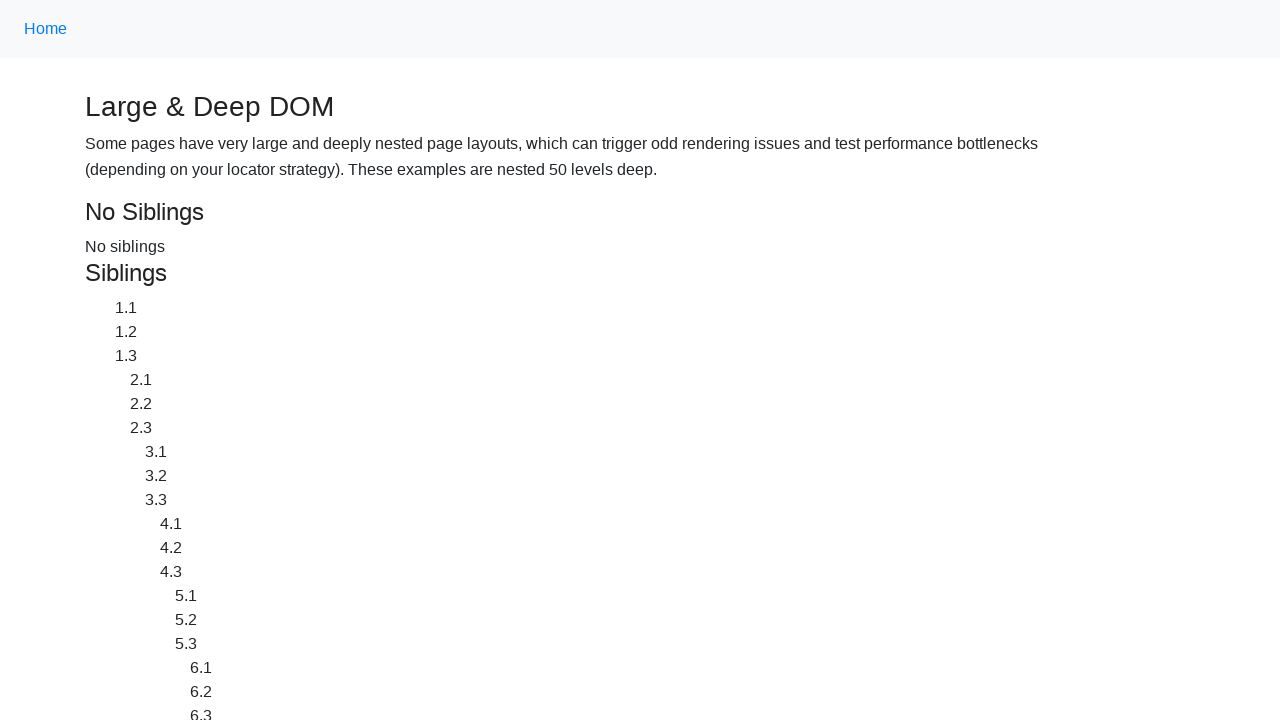

Scrolled down to CYDEO link at the bottom of the page
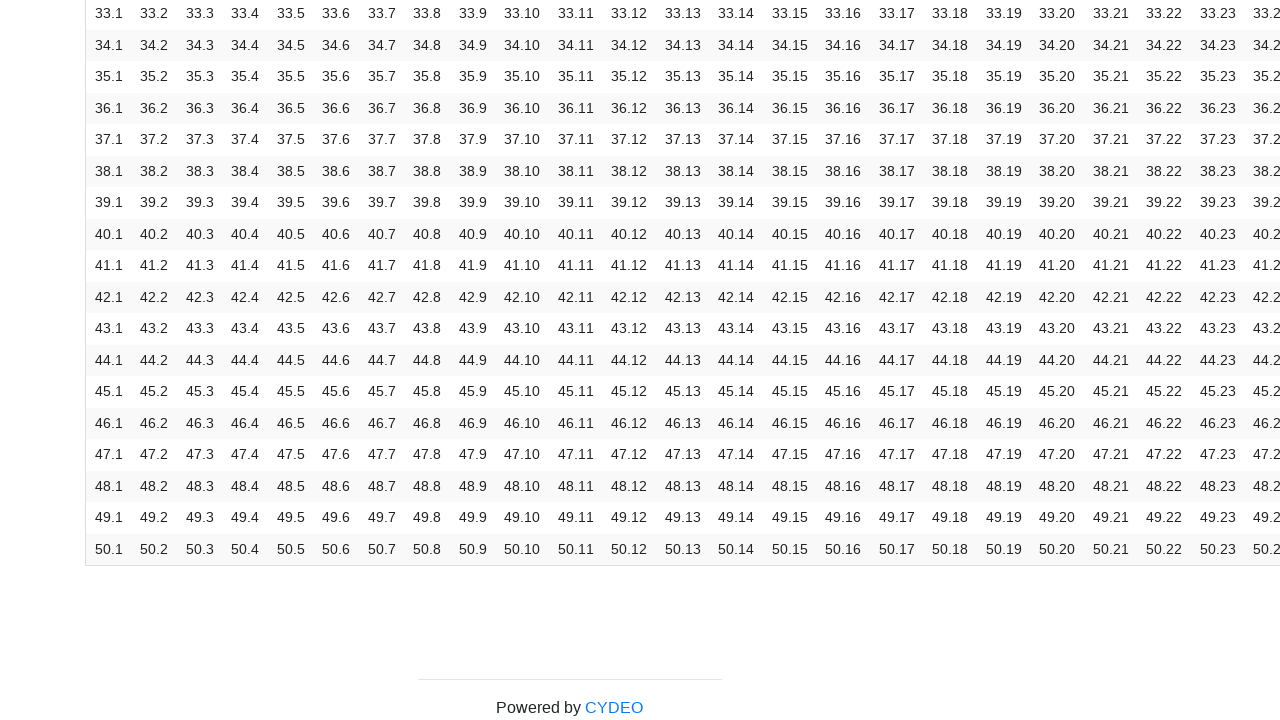

Waited 2 seconds to observe the scroll
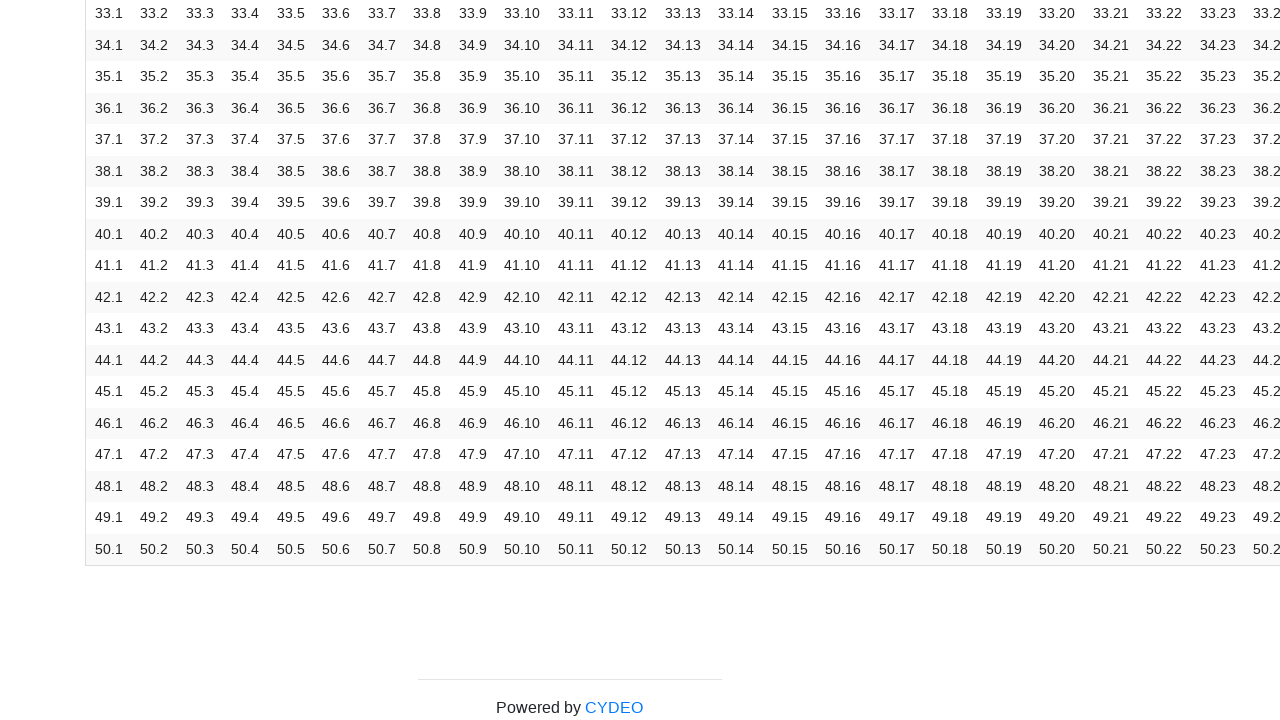

Located Home link element
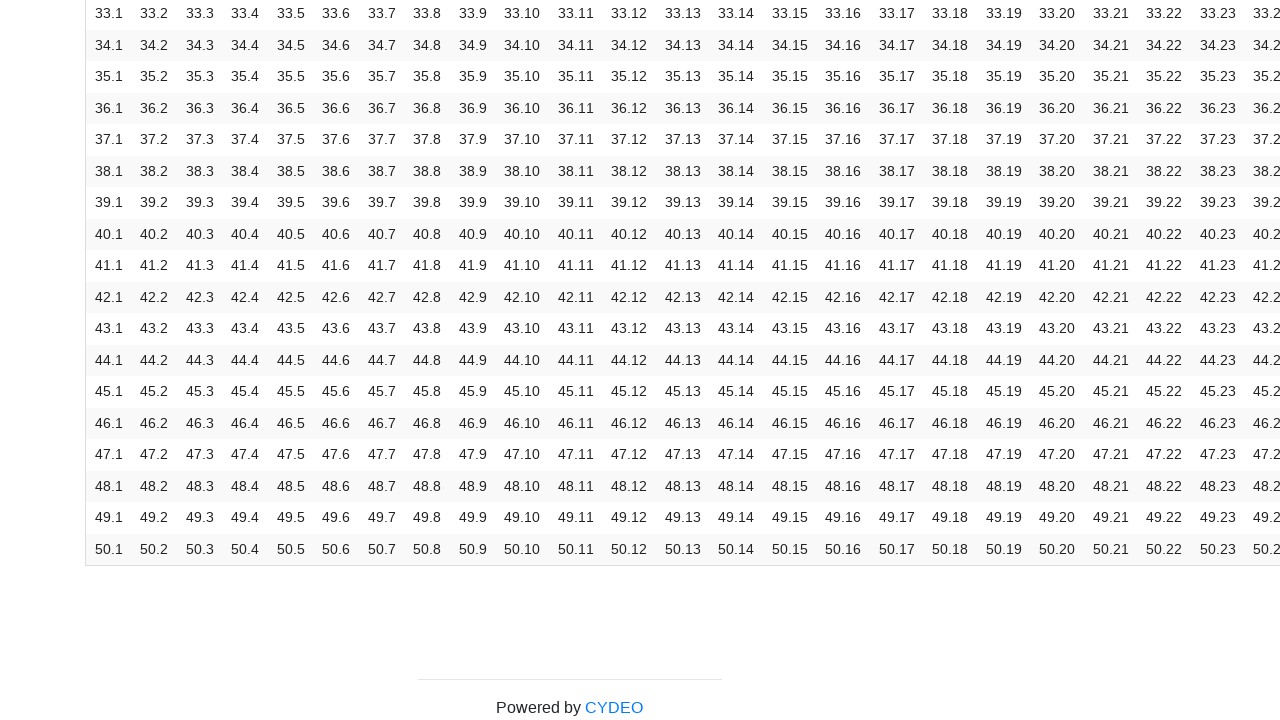

Scrolled up to Home link at the top of the page
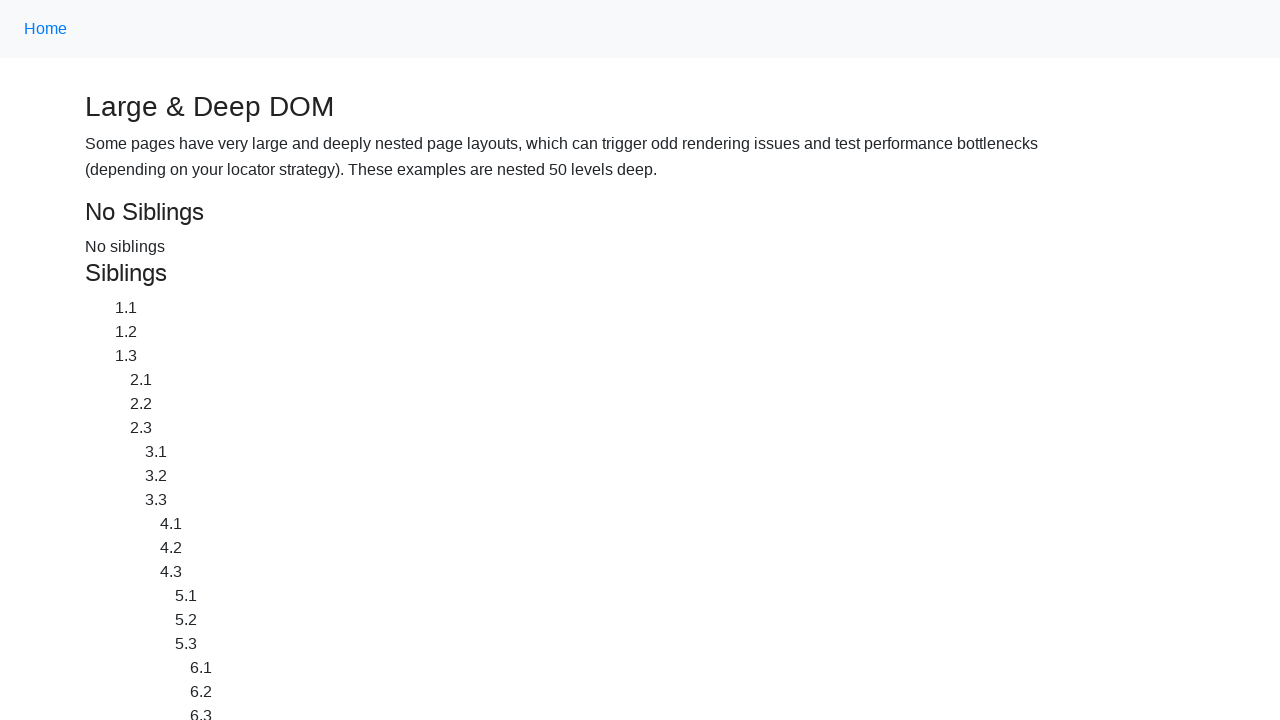

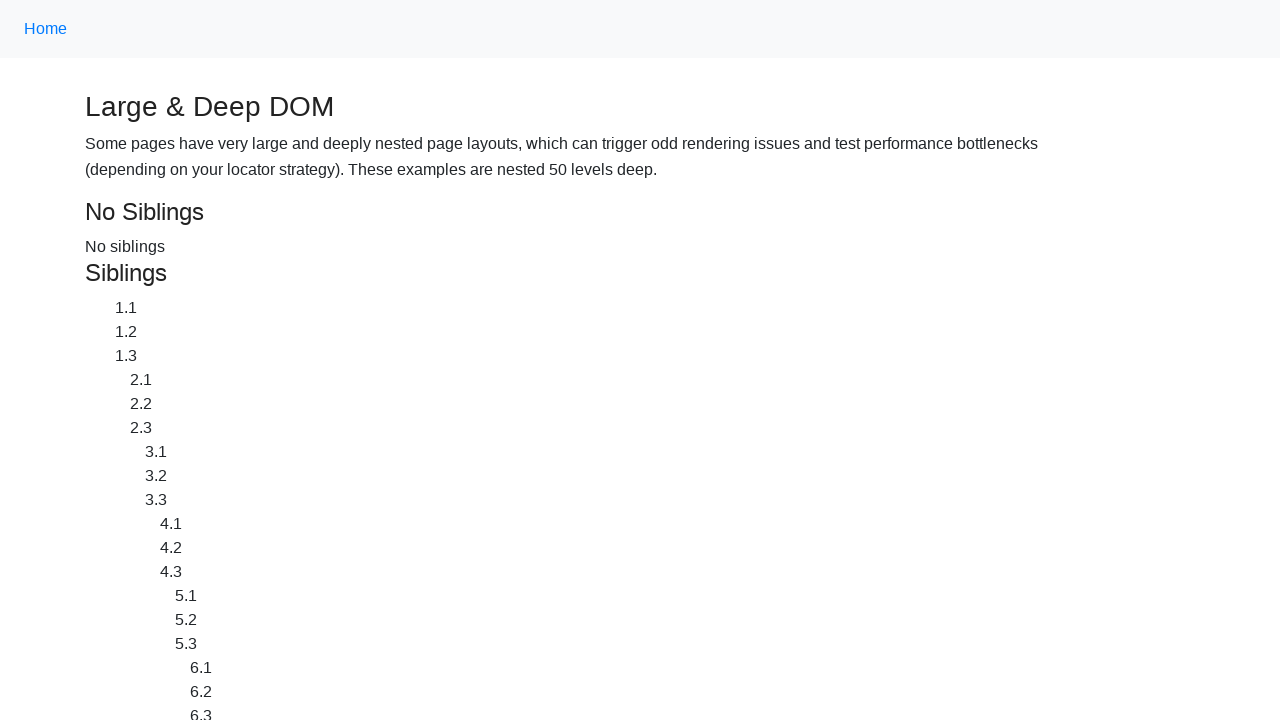